Tests file upload functionality by uploading a file using the file input element and verifying the uploaded filename is displayed correctly.

Starting URL: https://the-internet.herokuapp.com/upload

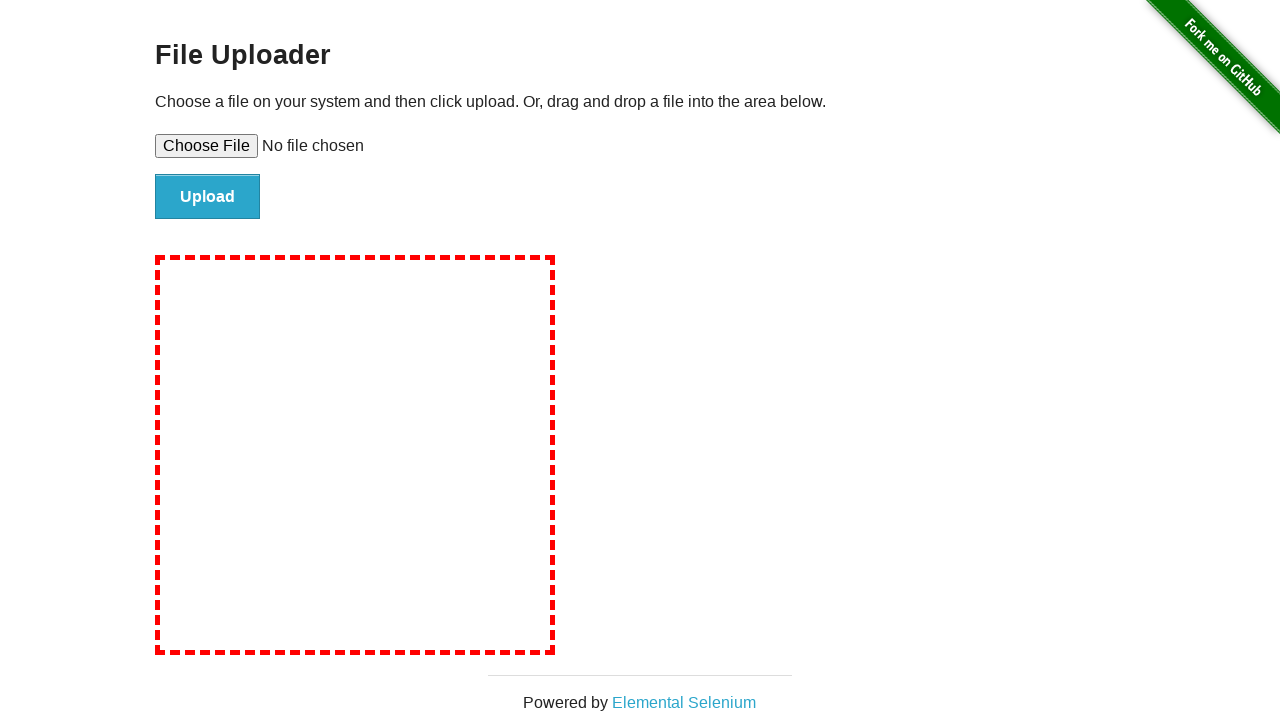

Created temporary test file for upload
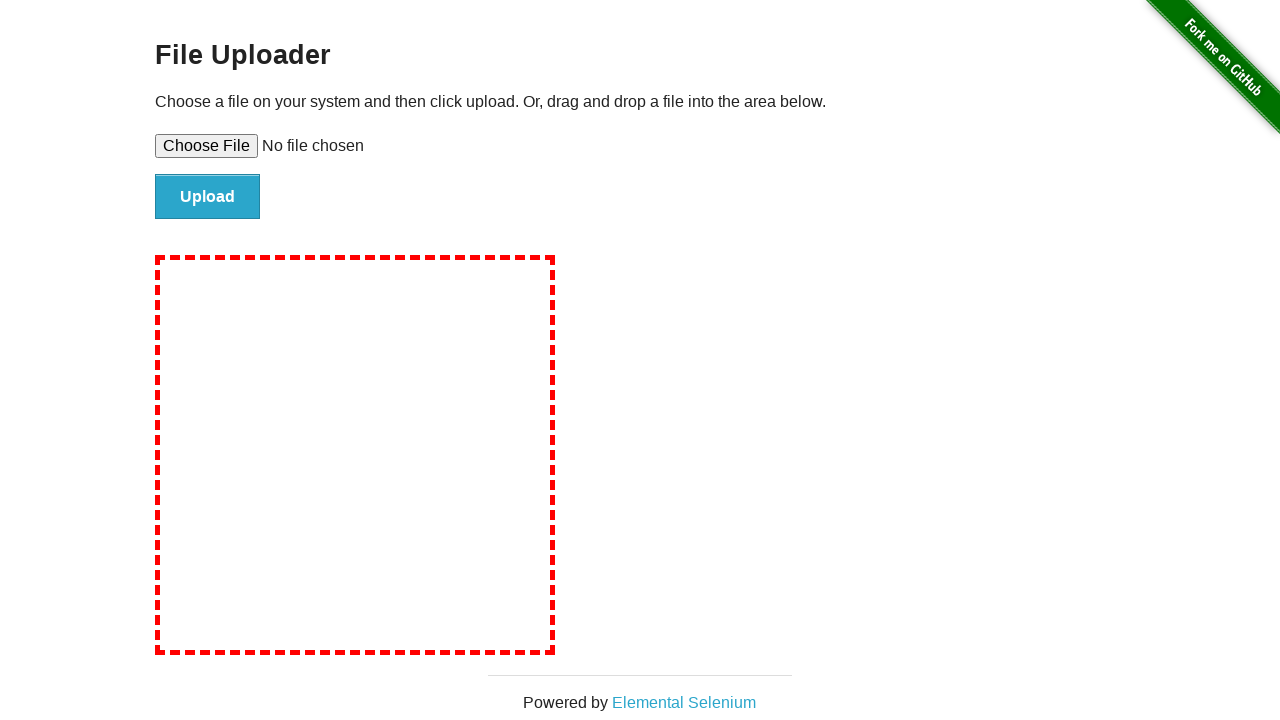

Set input file to test_upload_file.txt using file input element
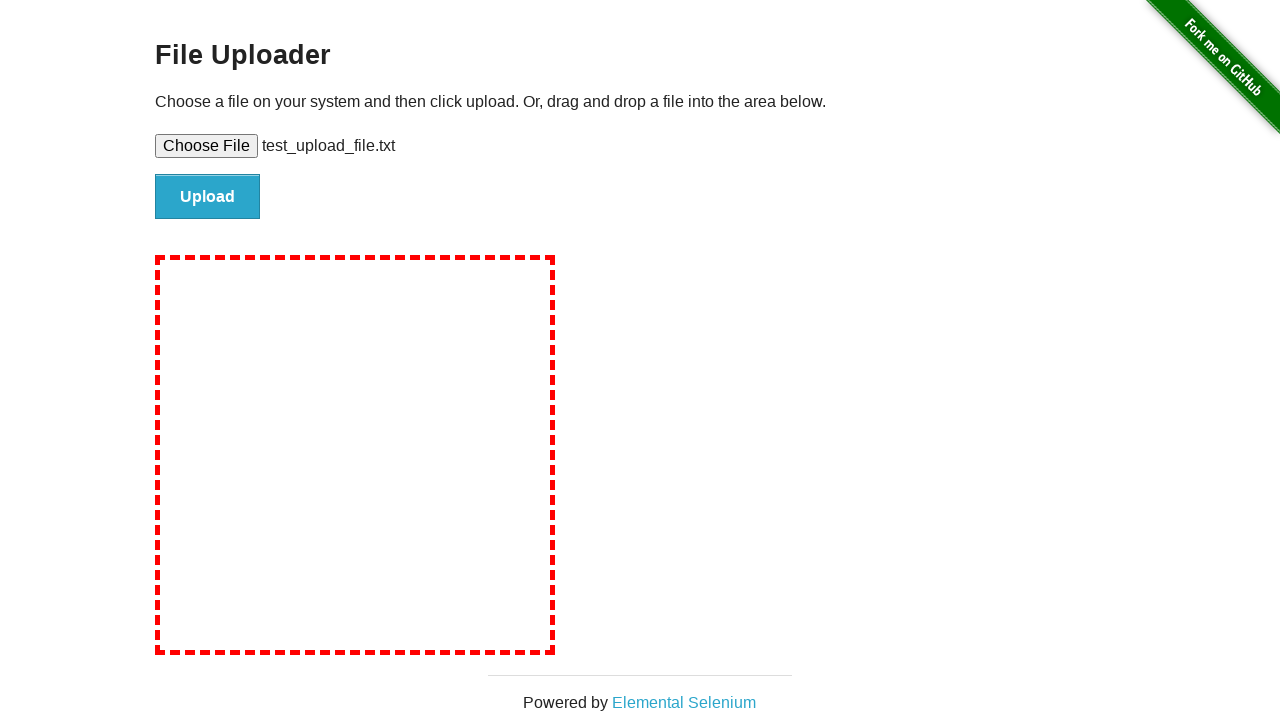

Clicked upload button to submit file at (208, 197) on #file-submit
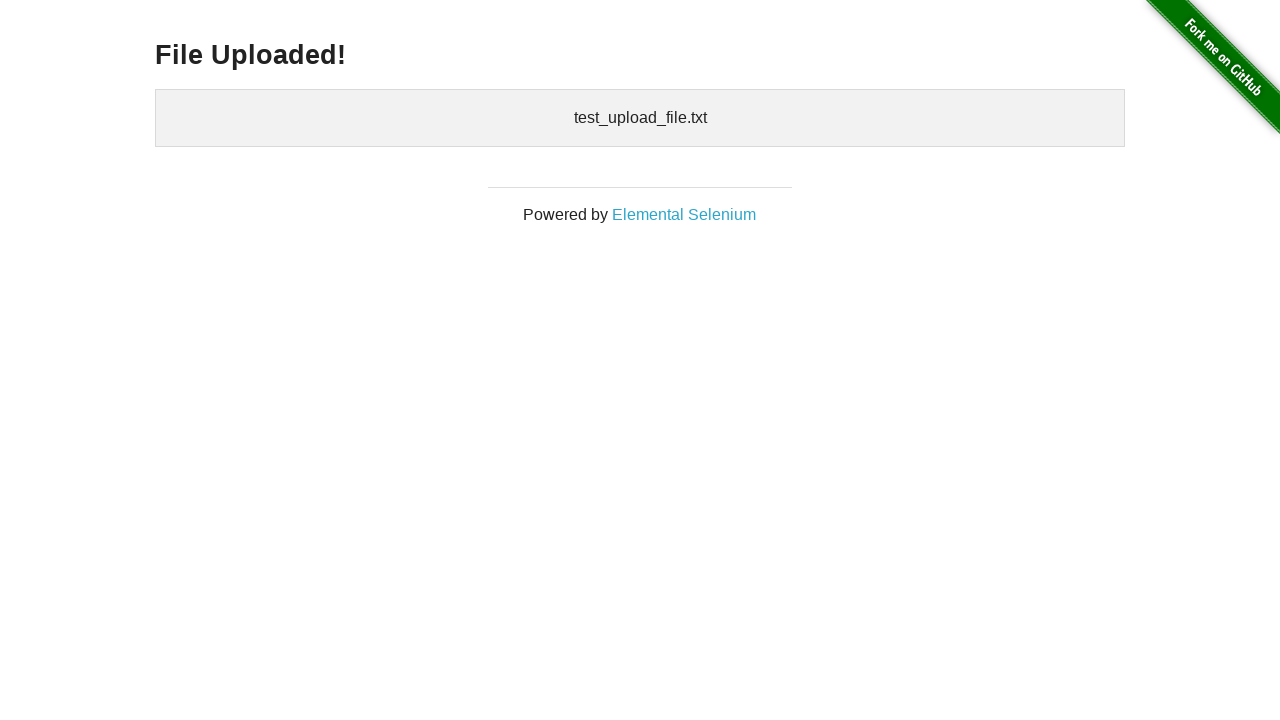

Uploaded files section loaded
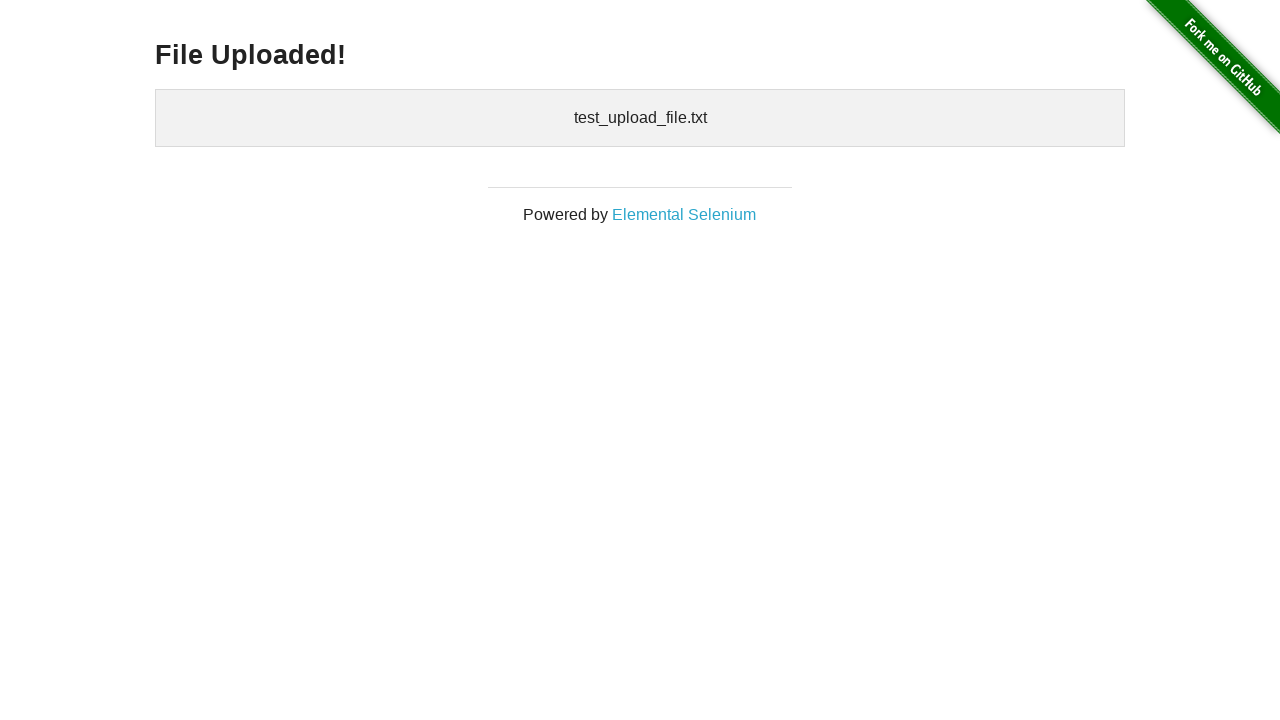

Retrieved uploaded files text content
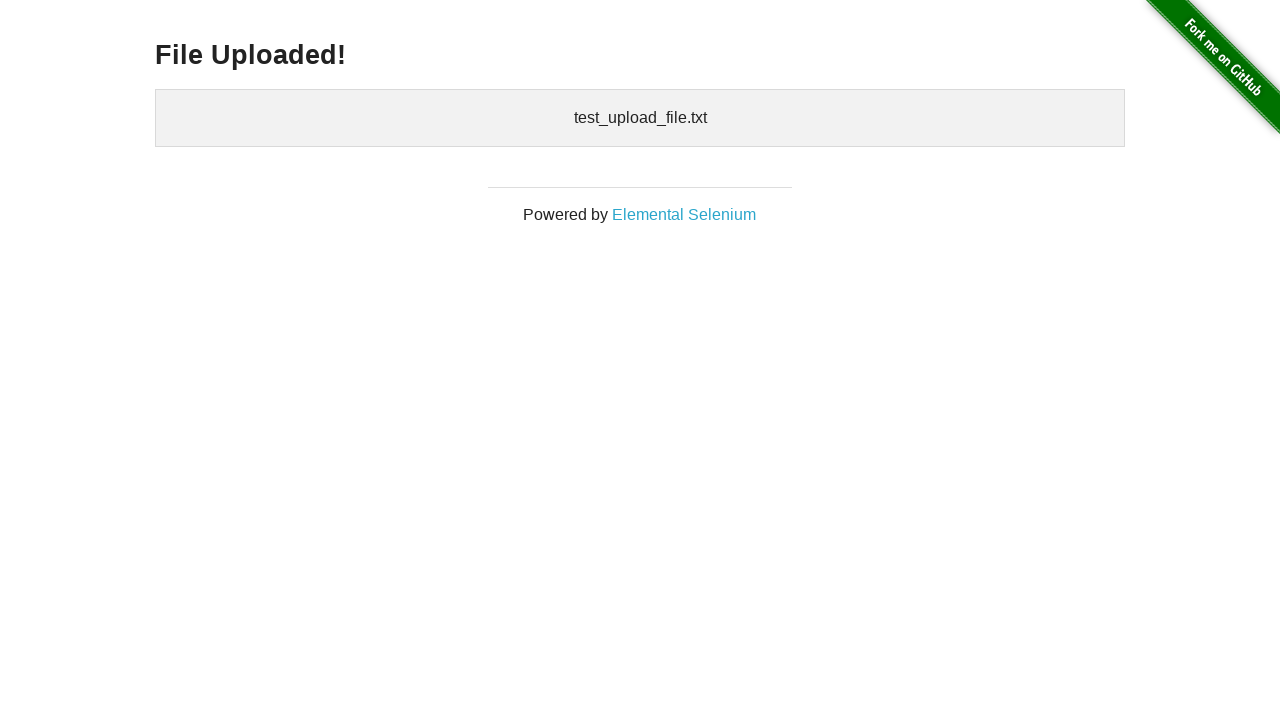

Verified that 'test_upload_file.txt' is displayed in uploaded files
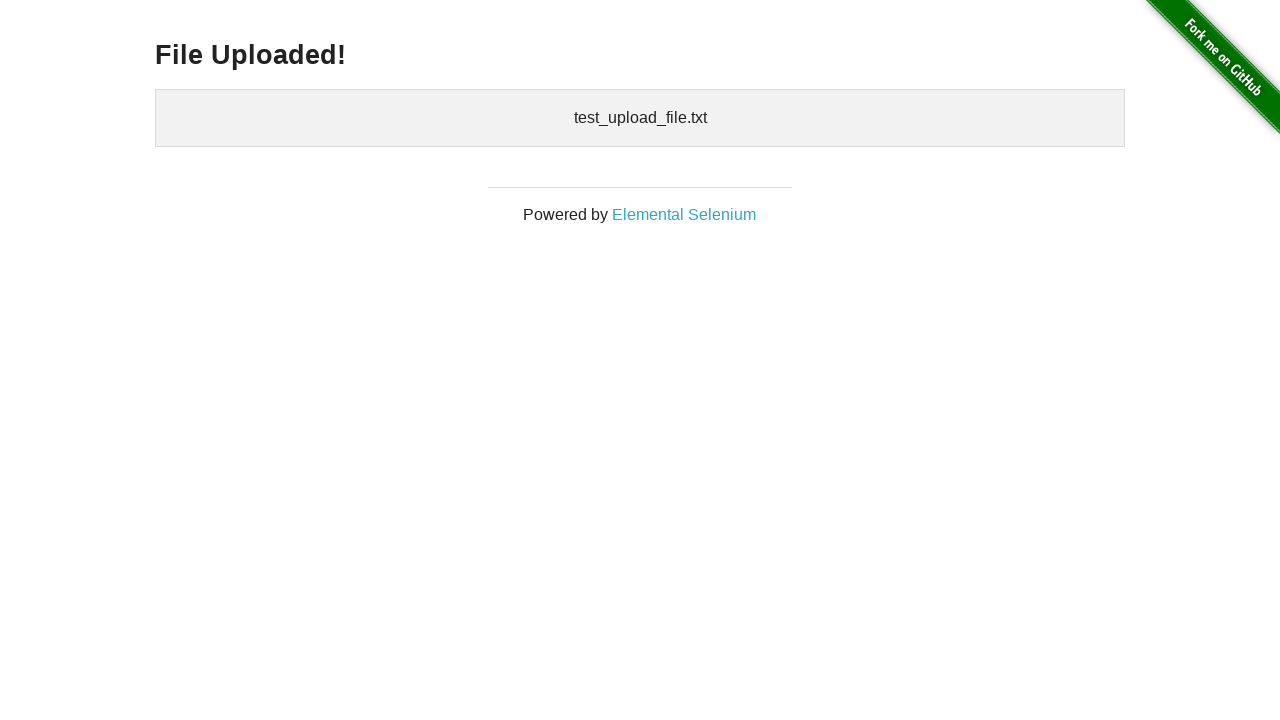

Deleted temporary test file
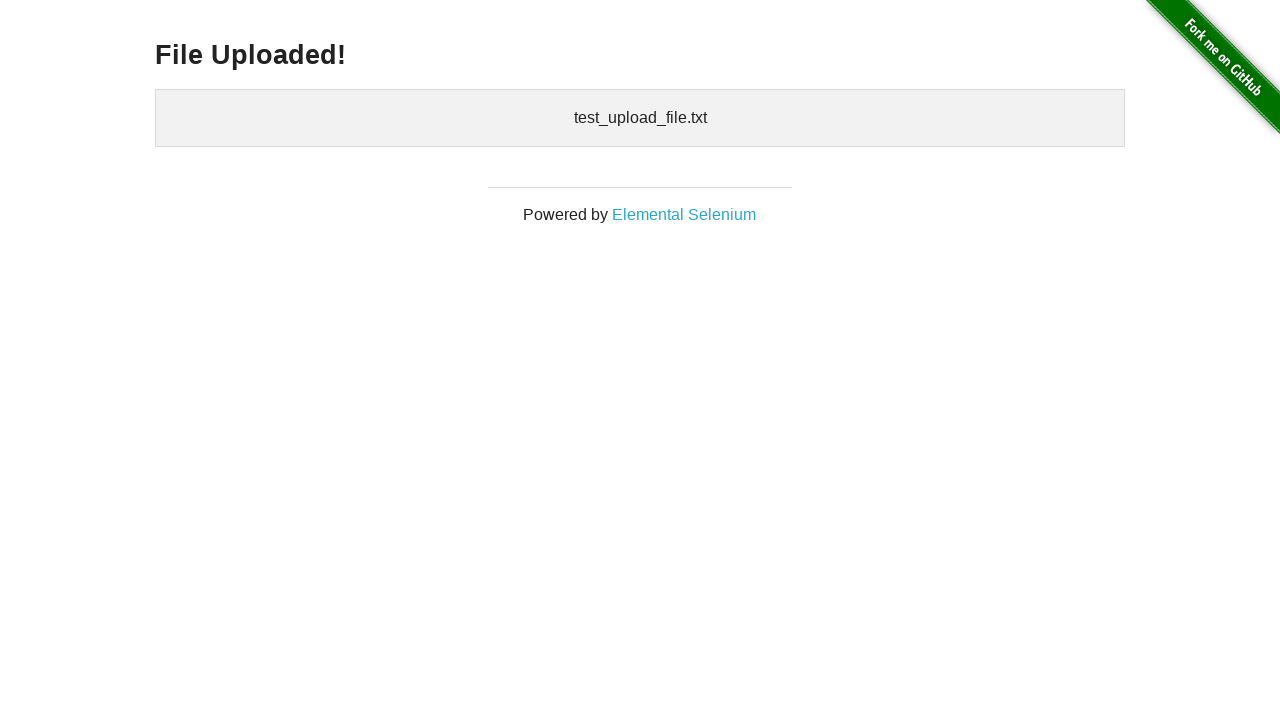

Removed temporary directory
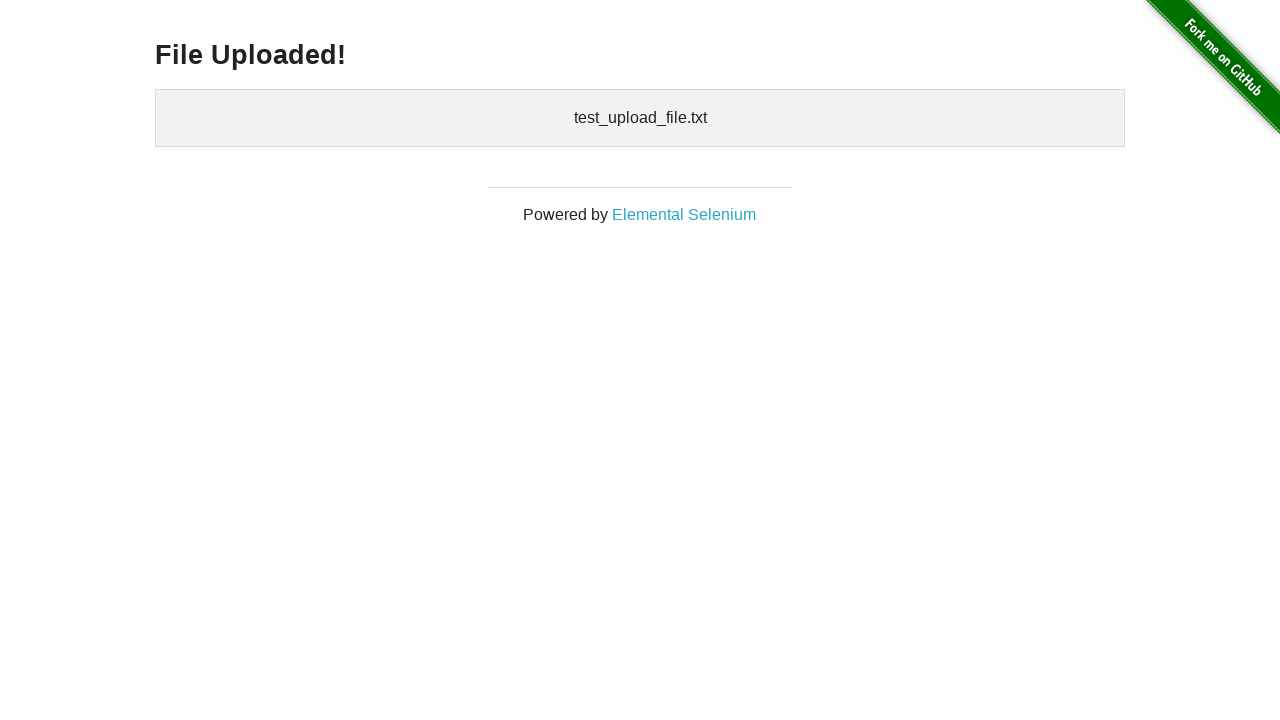

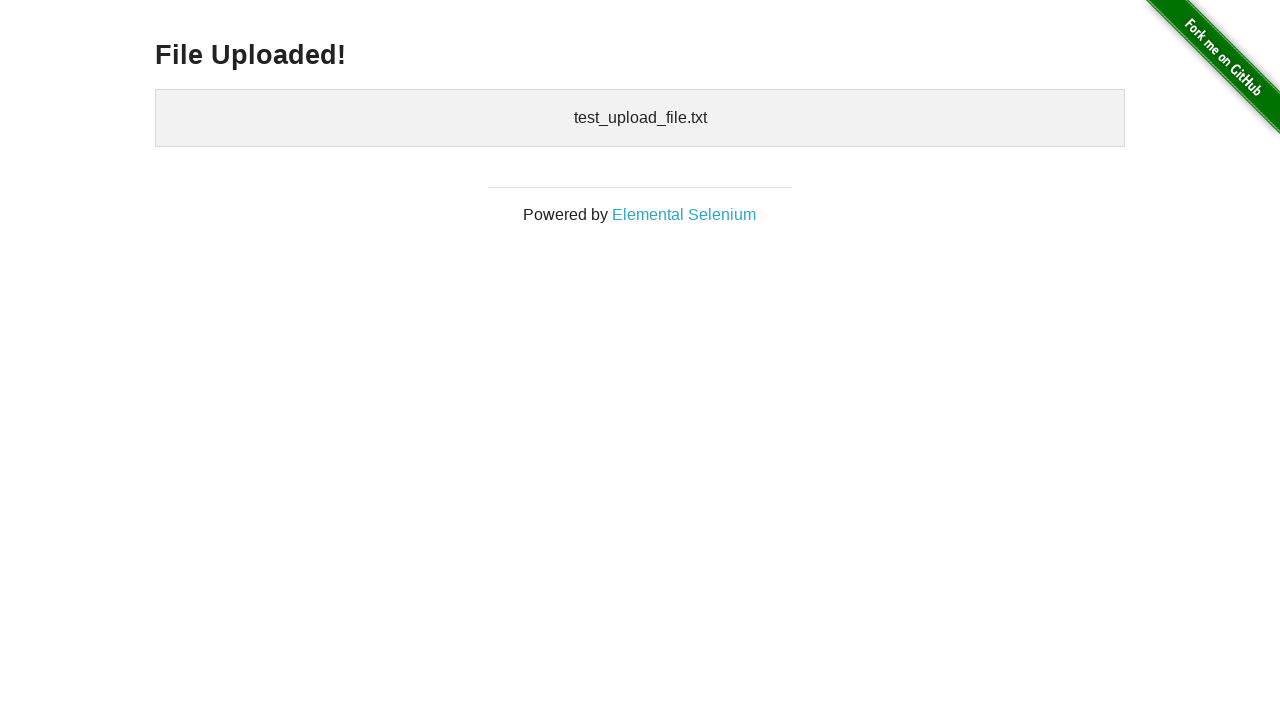